Tests JavaScript prompt dialog by clicking a button to trigger a prompt, entering text, and accepting it

Starting URL: https://the-internet.herokuapp.com/javascript_alerts

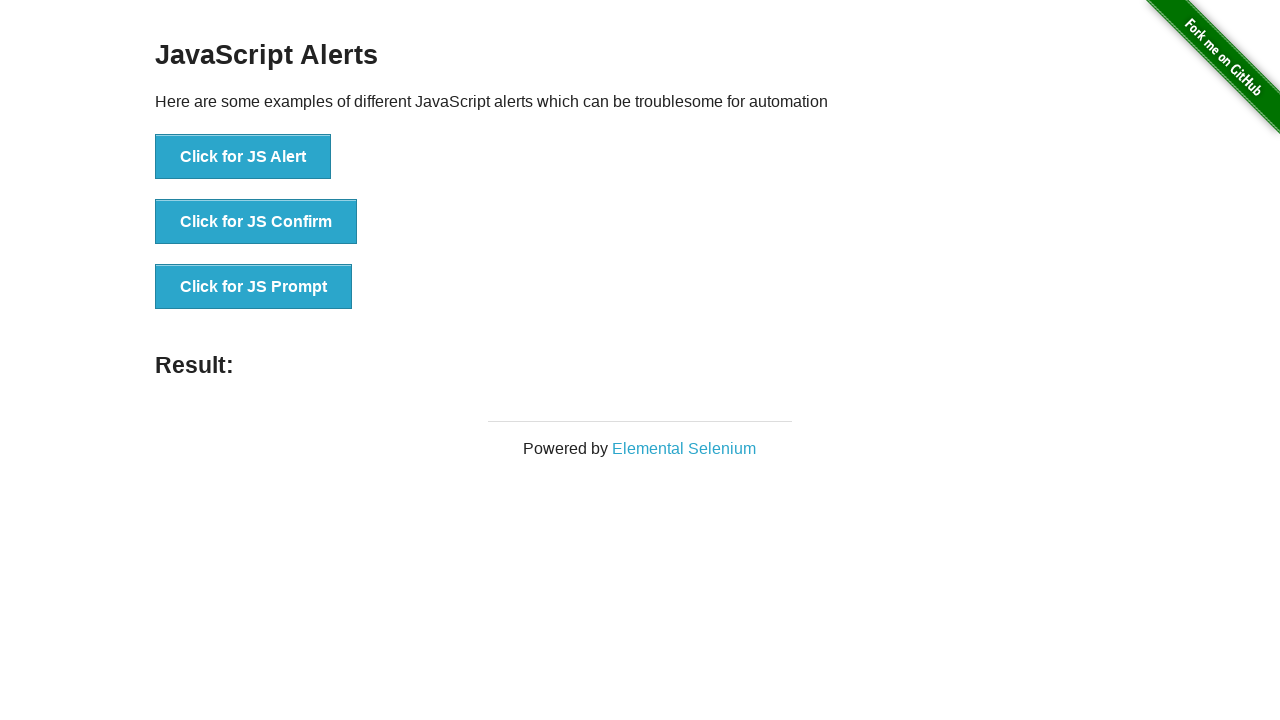

Set up dialog handler to accept prompt with text 'Merdan'
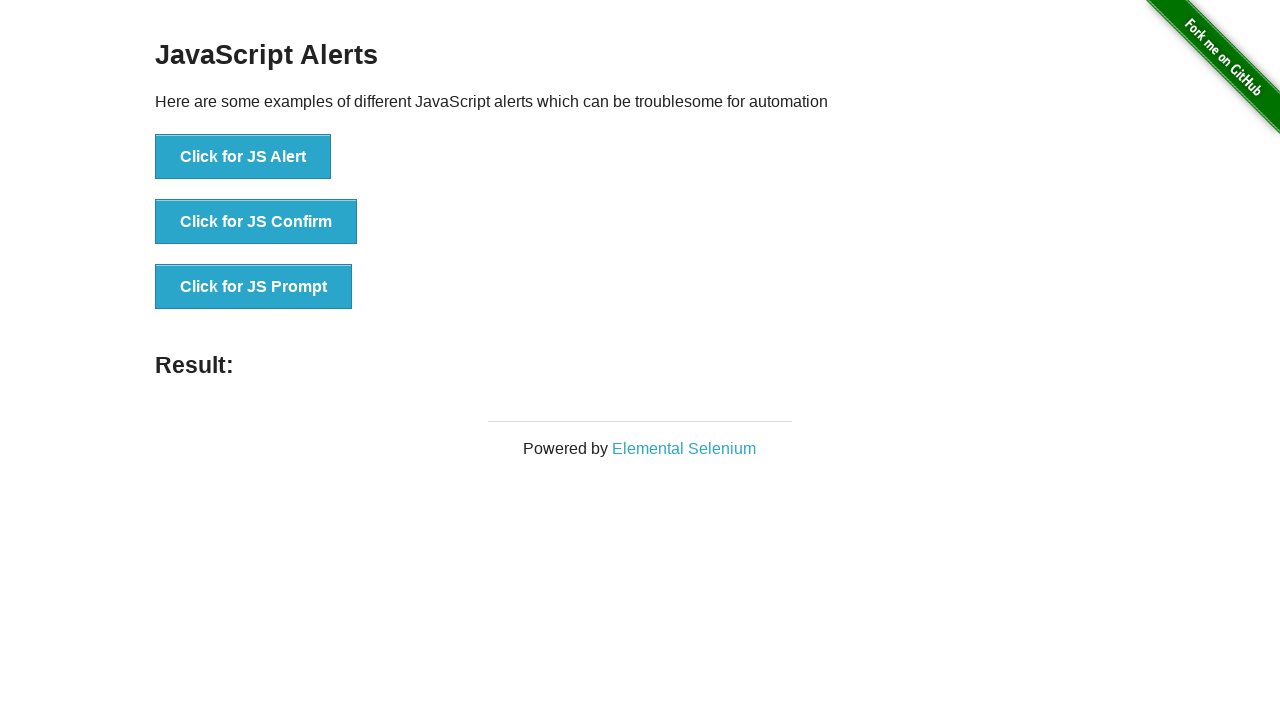

Clicked button to trigger JavaScript prompt dialog at (254, 287) on xpath=//button[text()='Click for JS Prompt']
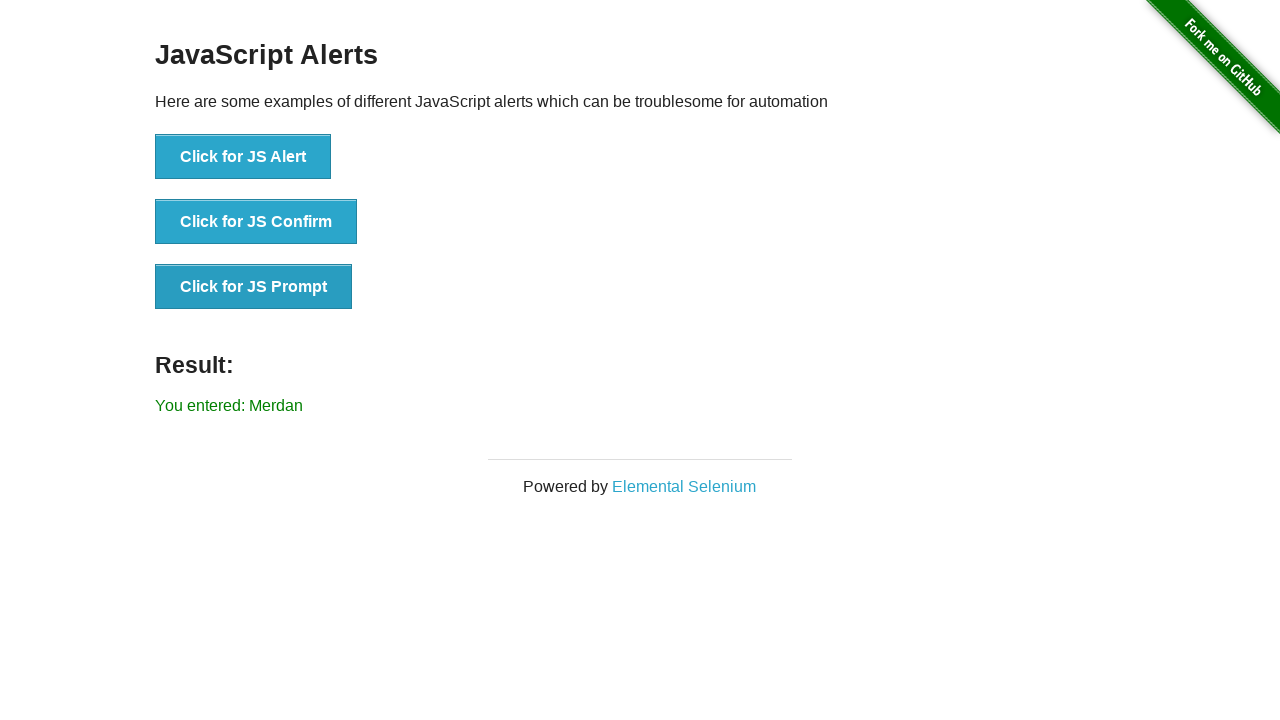

Prompt result text appeared on page
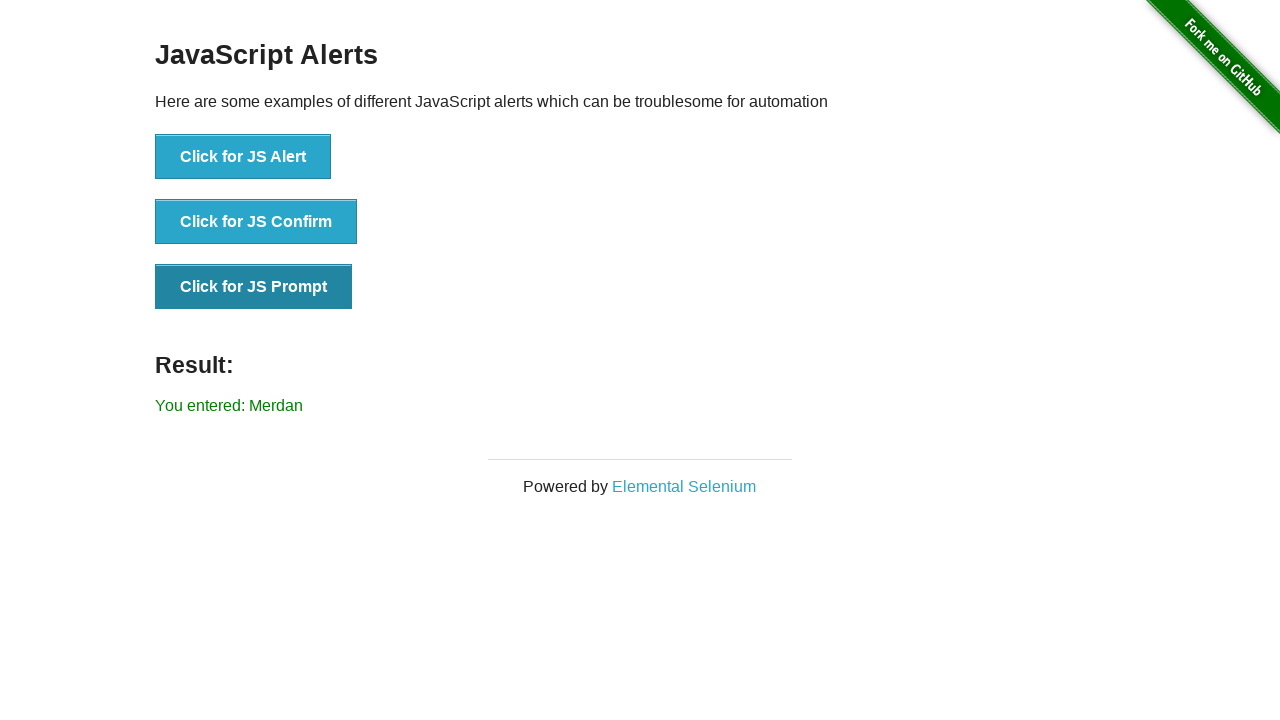

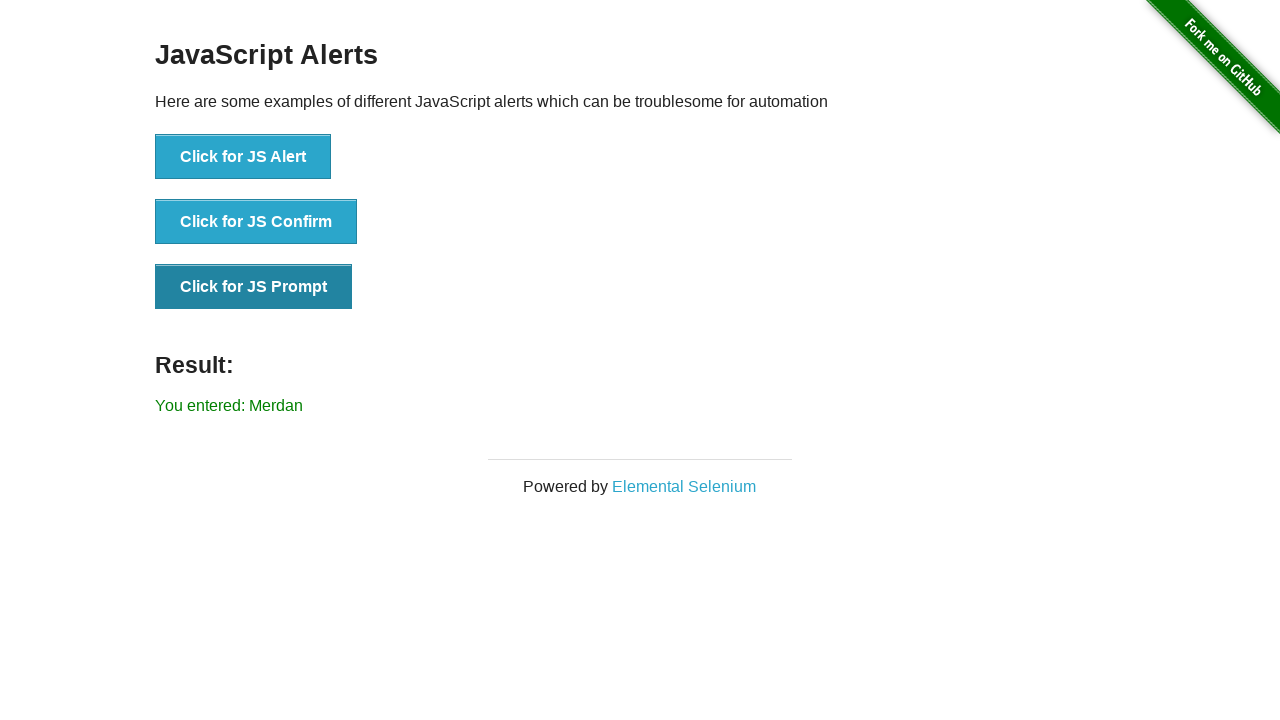